Tests user registration functionality by navigating to the login/registration page, filling in a unique email and password, and submitting the registration form. Verifies successful registration by checking for the presence of an "ADD" button.

Starting URL: https://telranedu.web.app/home

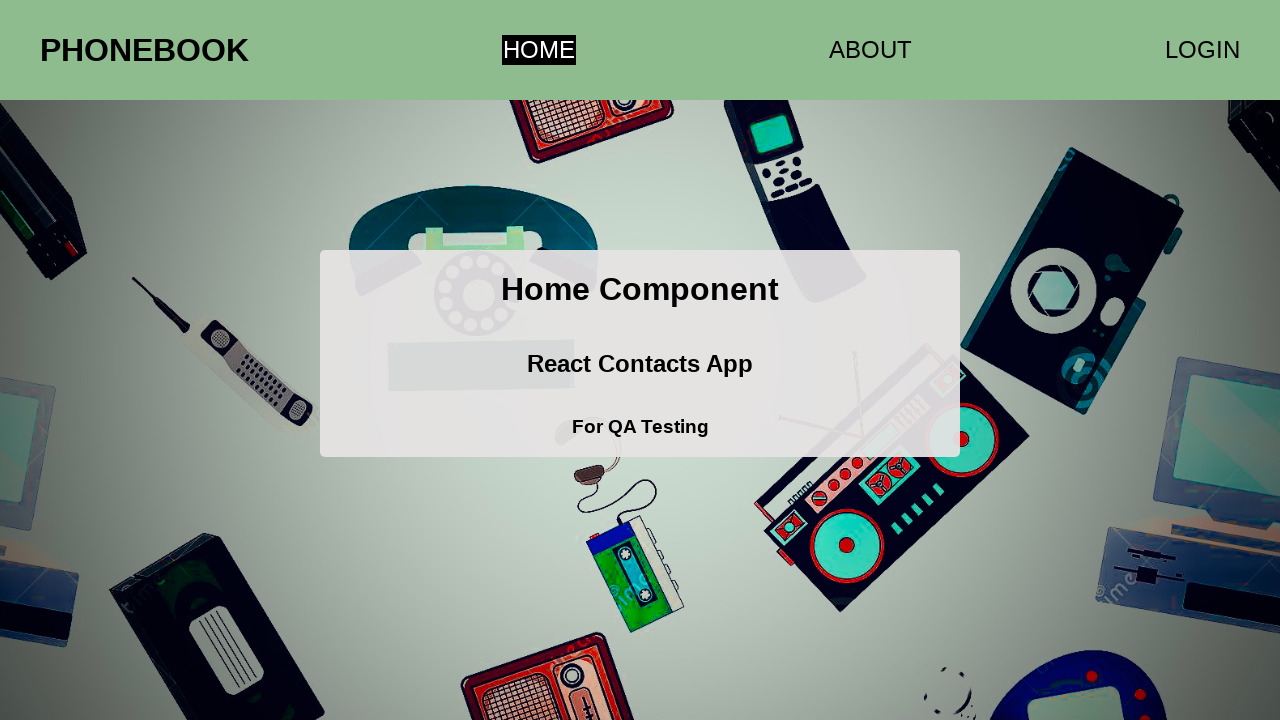

Clicked on login/register link at (1202, 50) on a[href='/login']
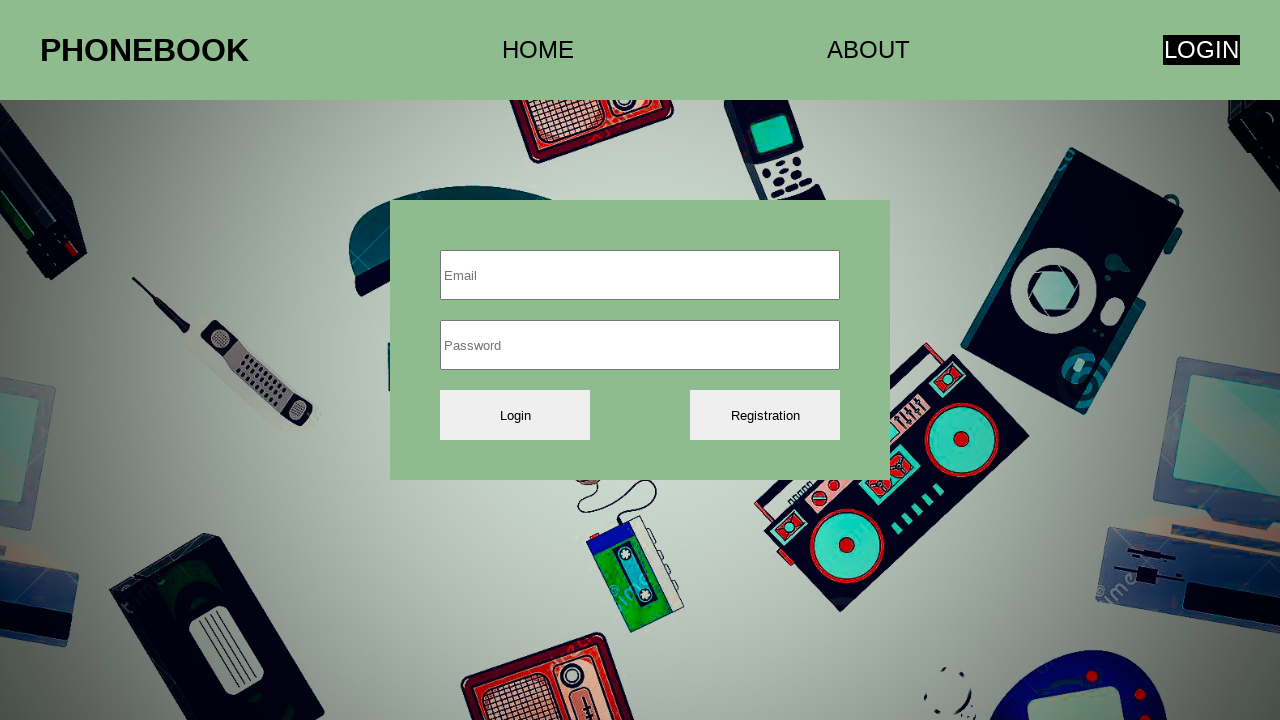

Generated unique email: arc933@def.com
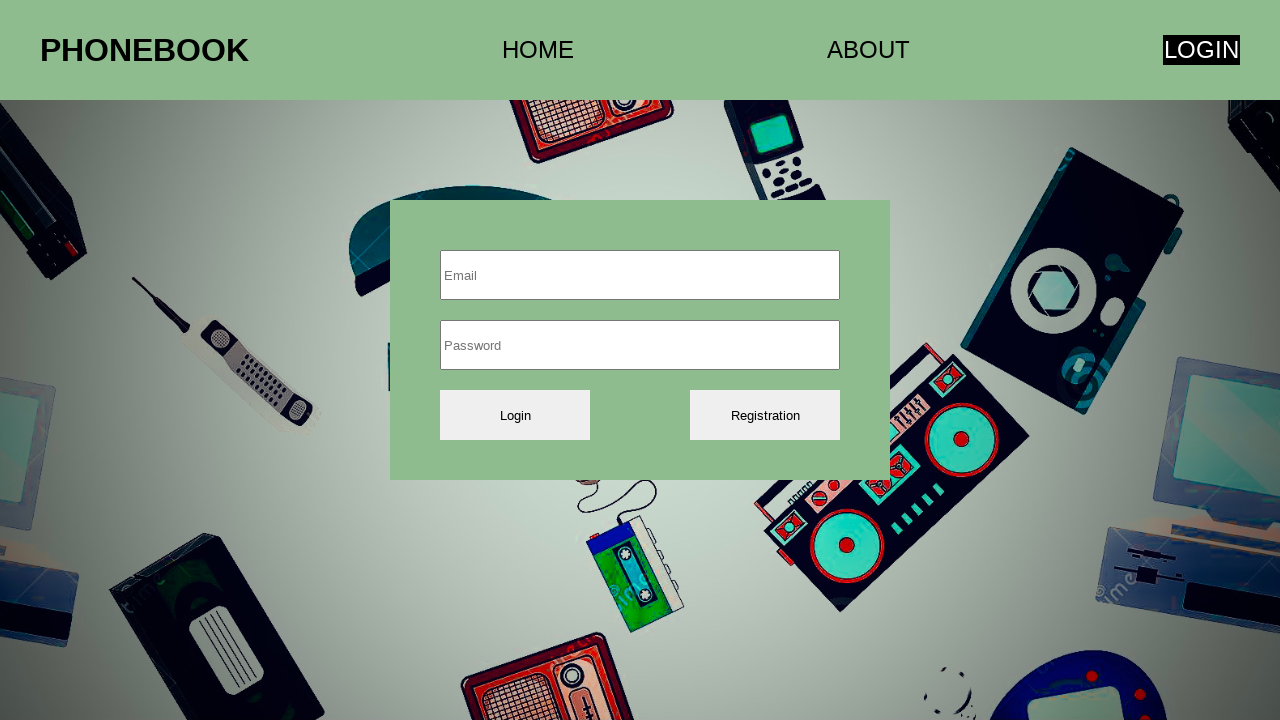

Filled email field with arc933@def.com on input >> nth=0
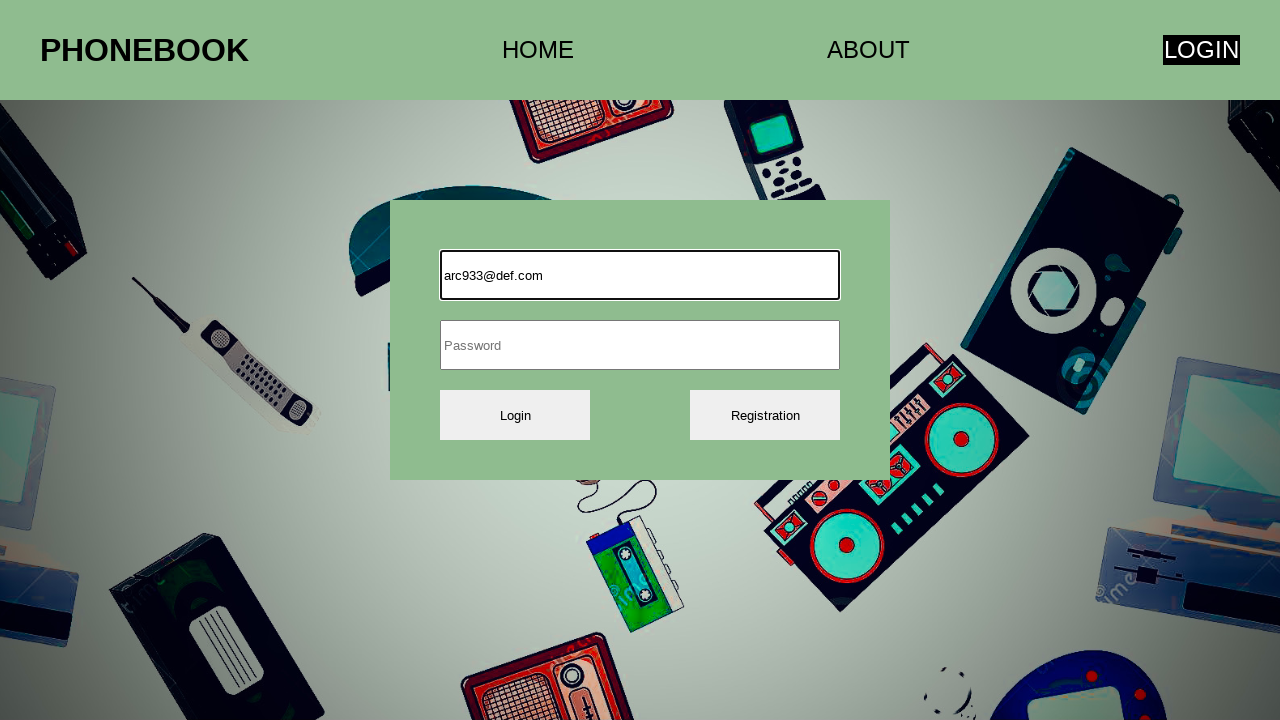

Filled password field with secure password on input >> nth=1
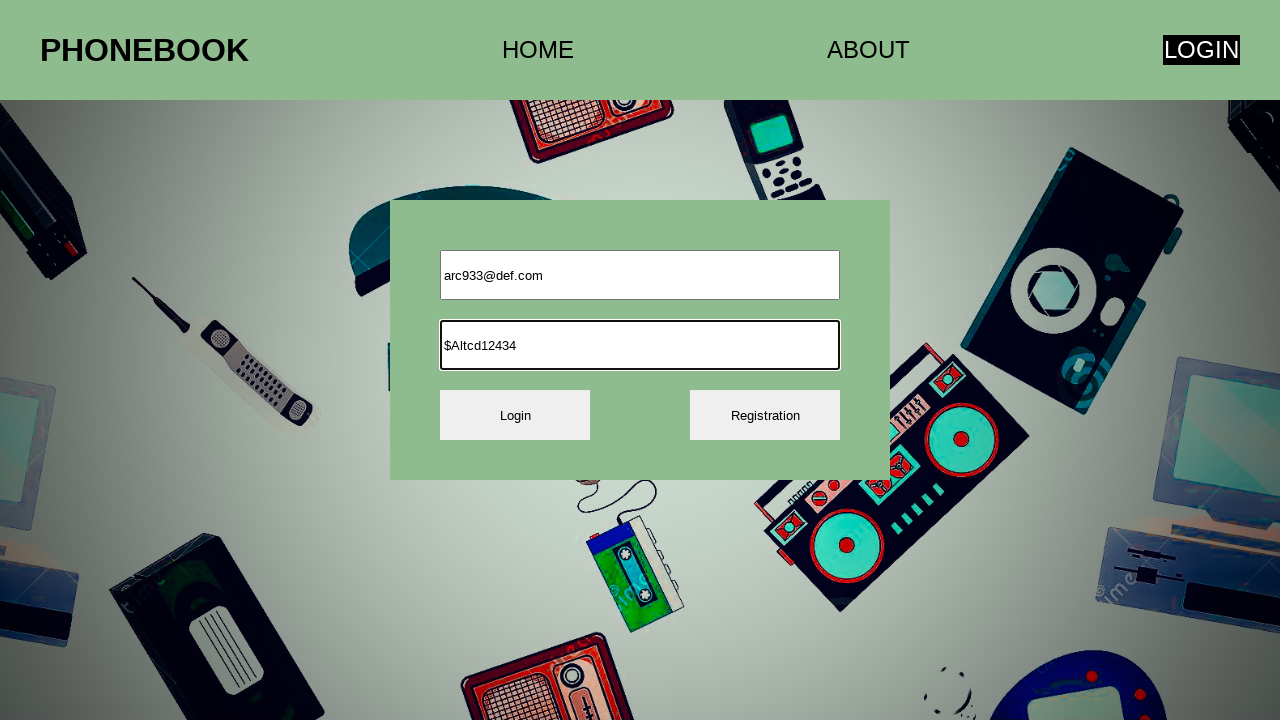

Clicked register button to submit registration form at (765, 415) on button >> nth=1
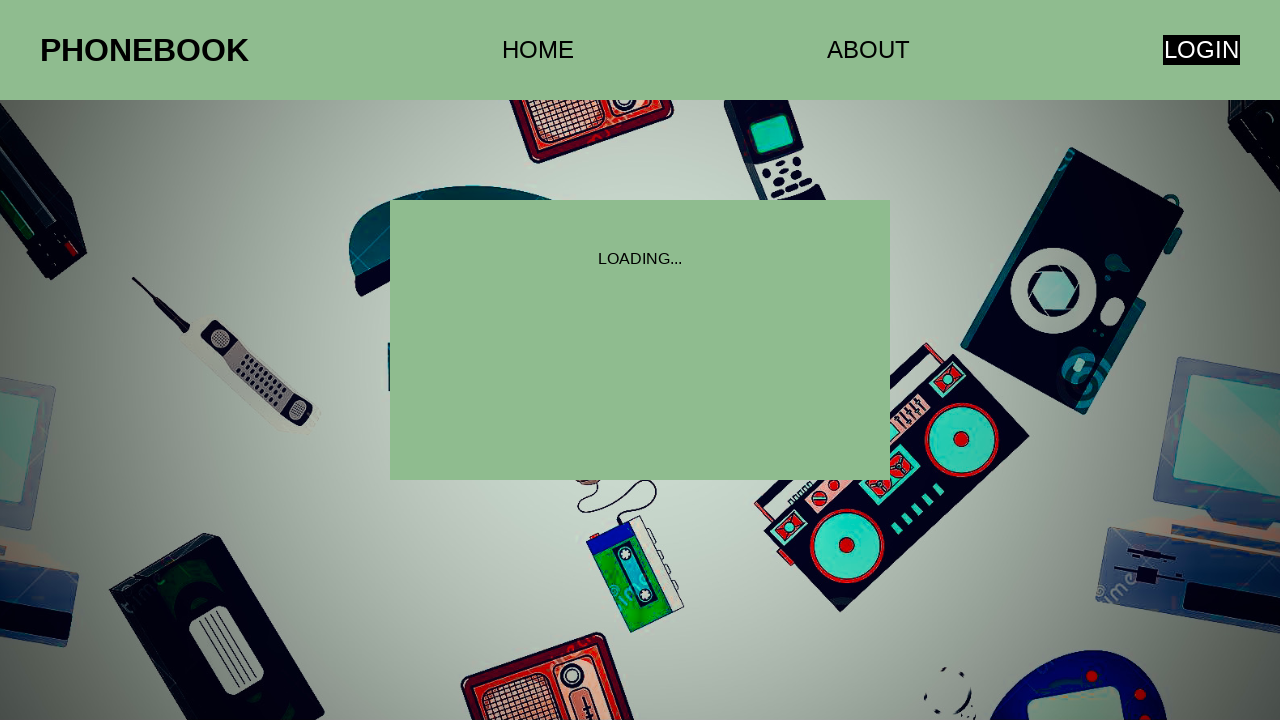

Registration successful - ADD button is visible
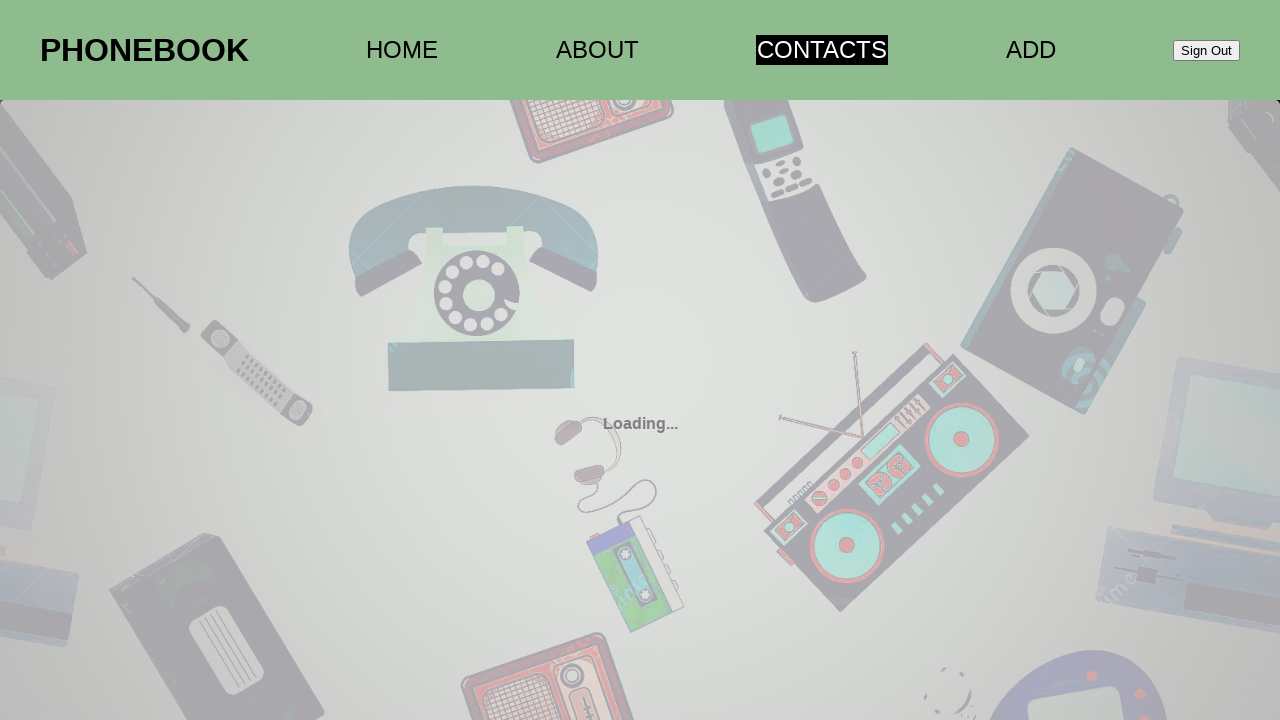

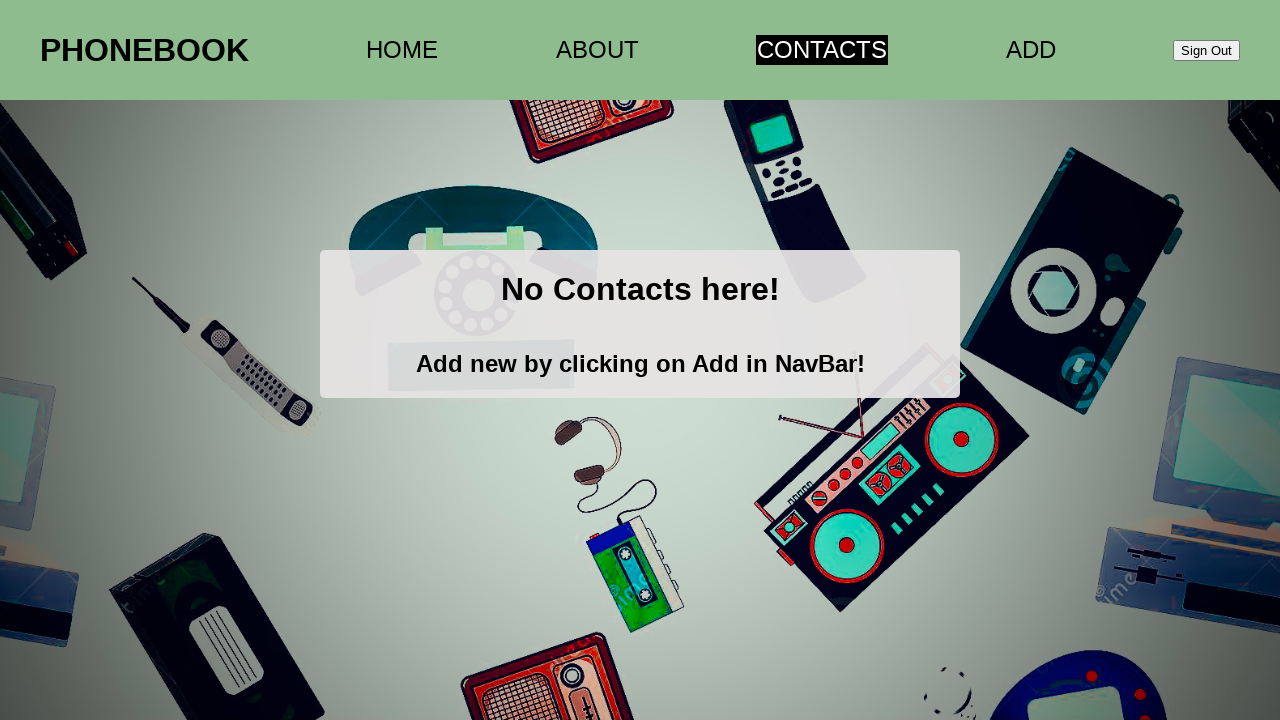